Navigates to multiple e-commerce websites (luluandgeorgia.com, wayfair.com, walmart.com, westelm.com) and verifies that each page title contains the store name

Starting URL: https://luluandgeorgia.com

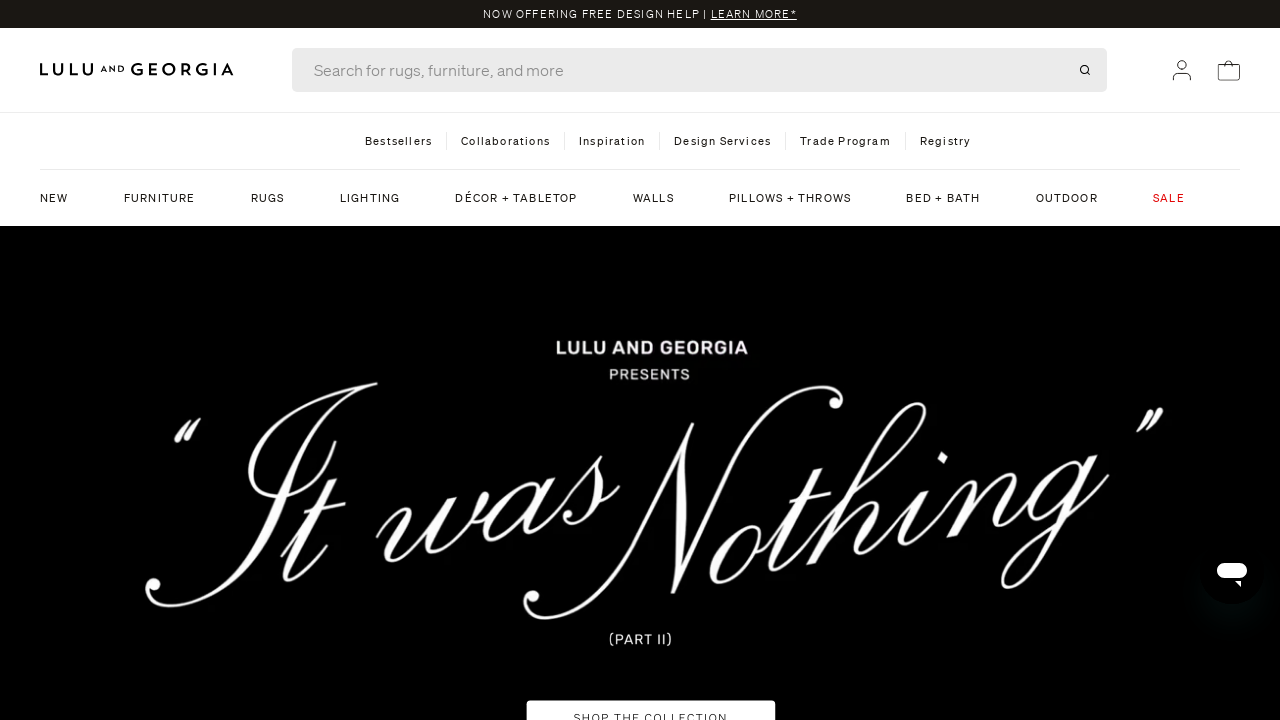

Navigated to https://wayfair.com
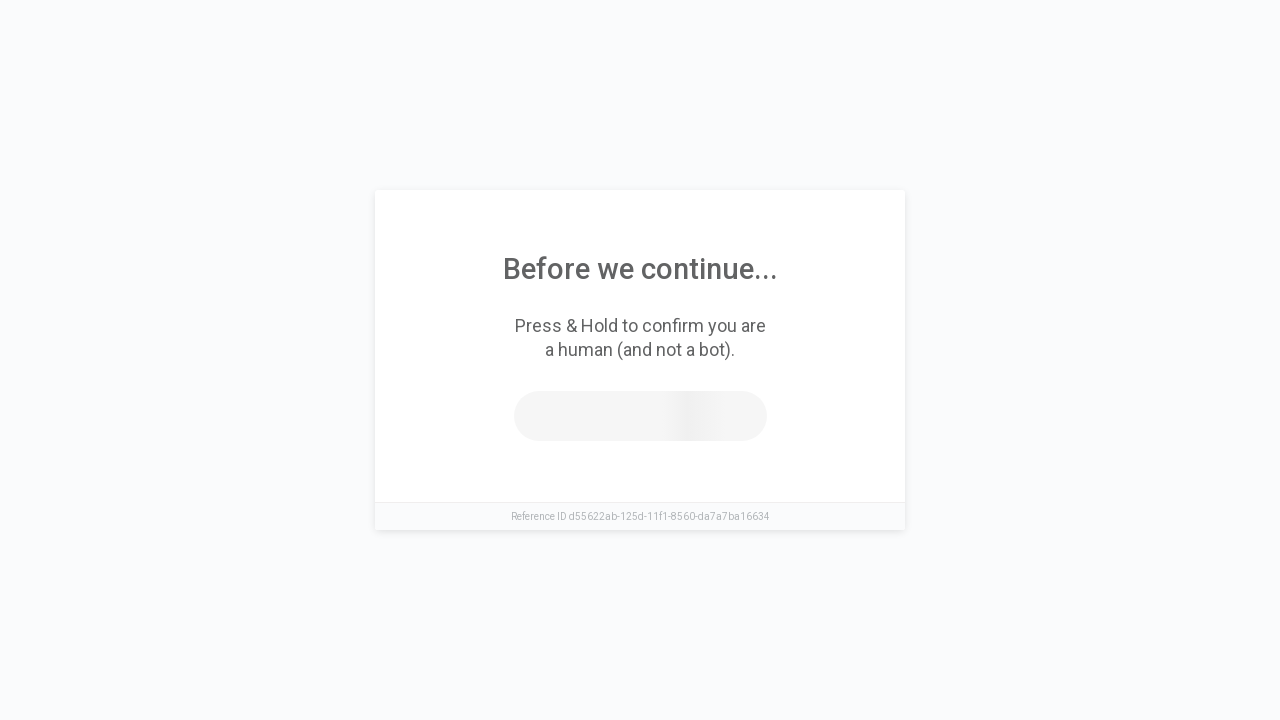

Retrieved page title: accesstothispagehasbeendenied
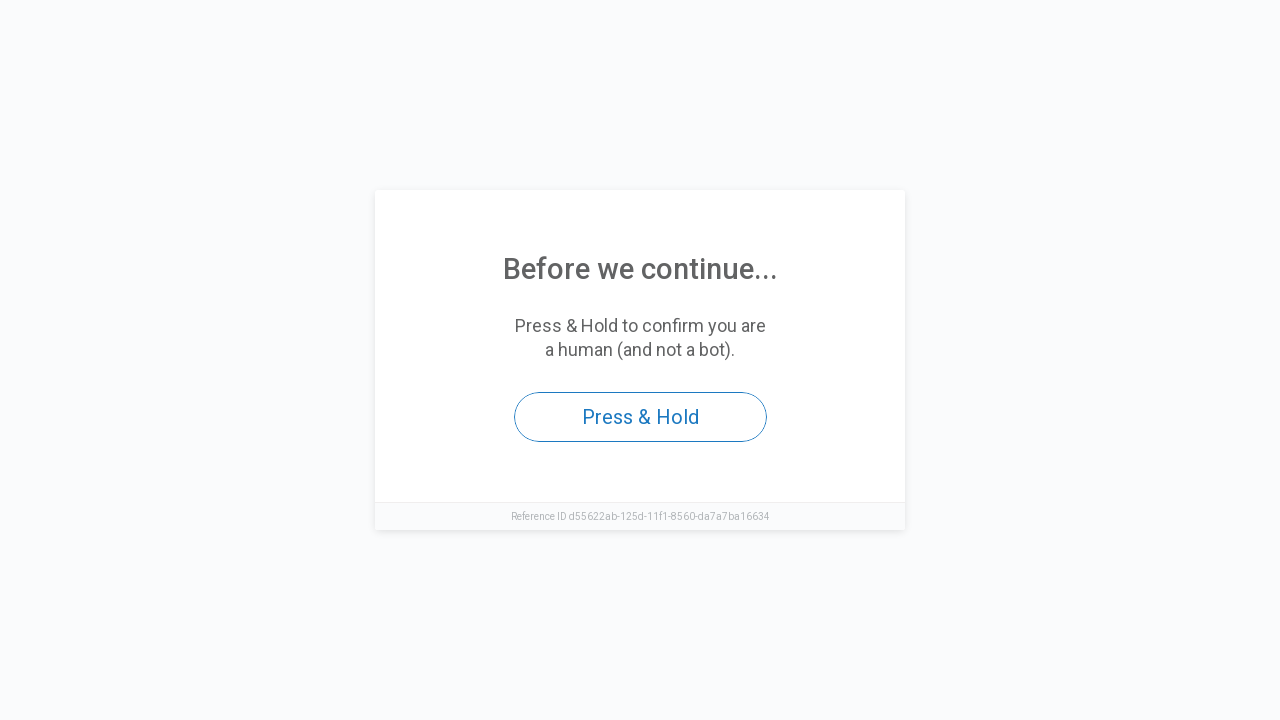

Extracted store name from URL: wayfair
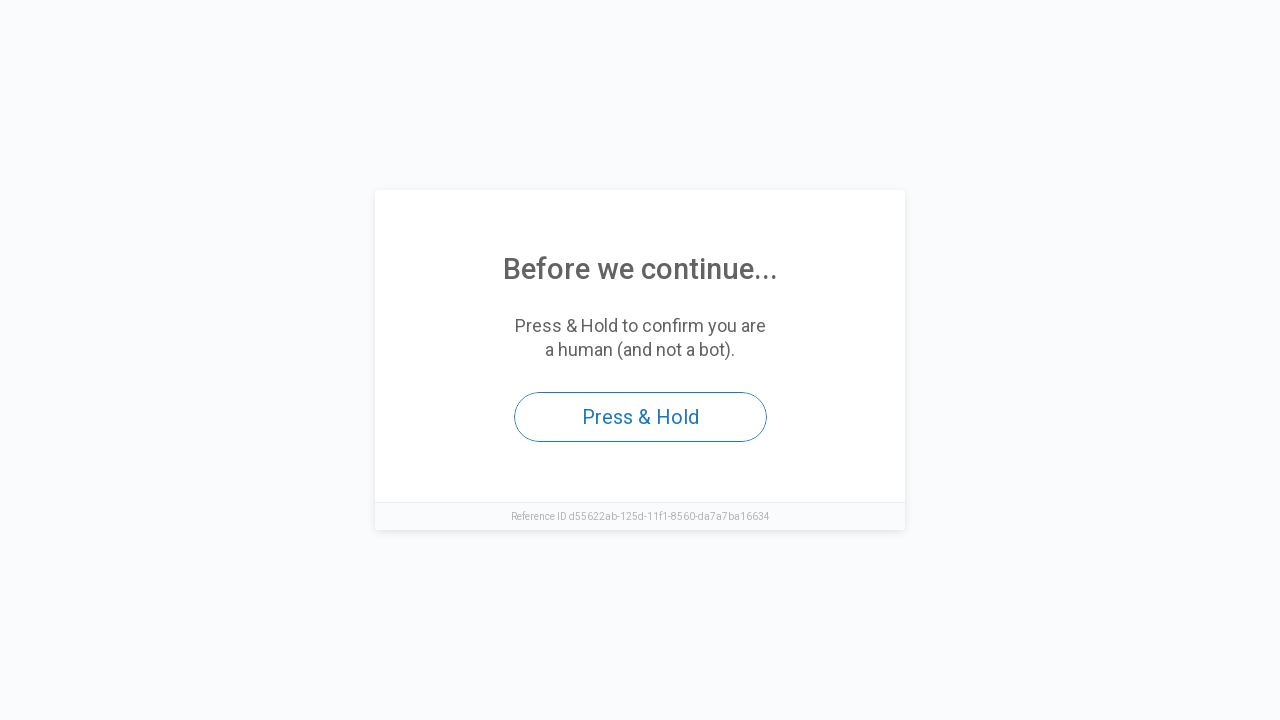

Title verification FAILED for https://wayfair.com - store name 'wayfair' not found in title 'accesstothispagehasbeendenied'
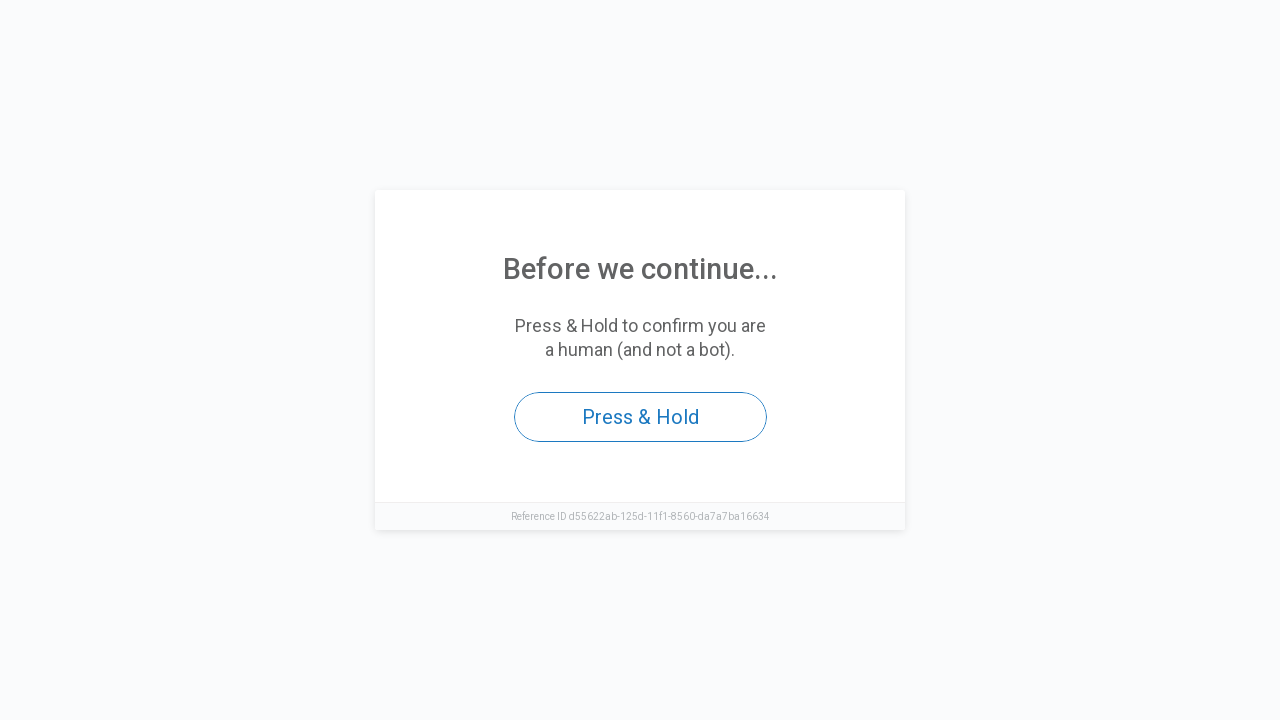

Navigated to https://walmart.com
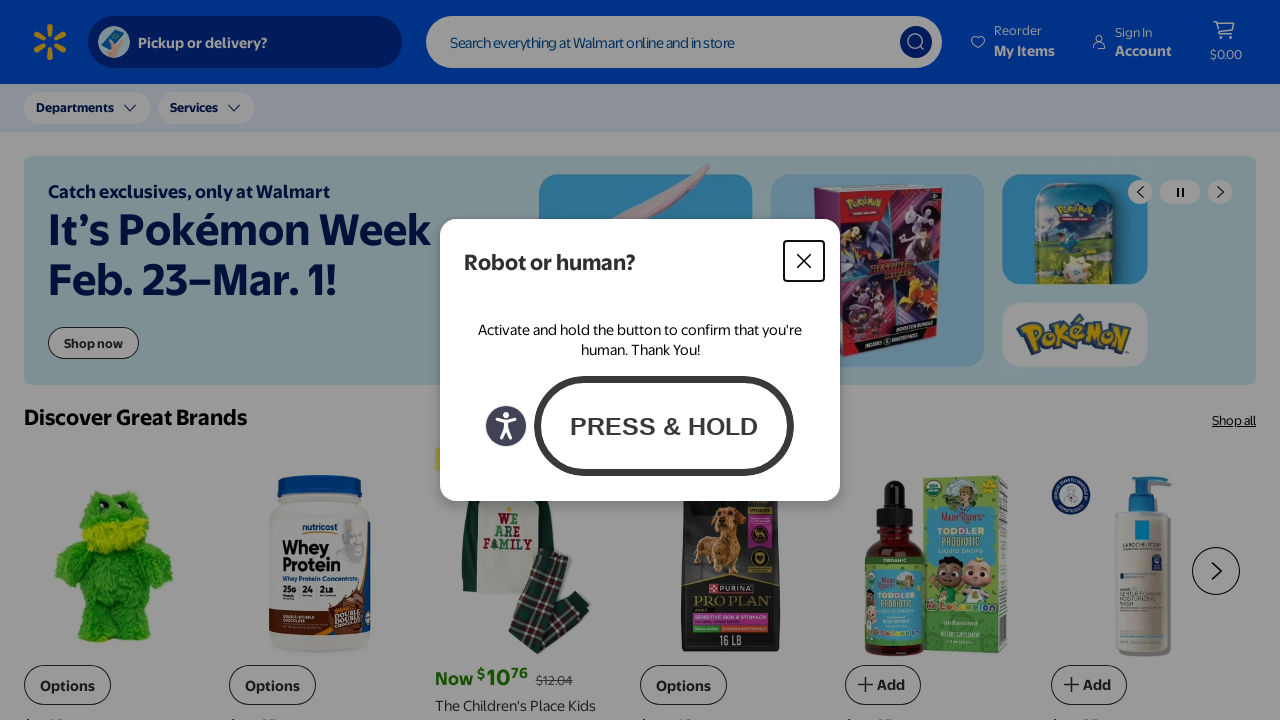

Retrieved page title: walmart|savemoney.livebetter.
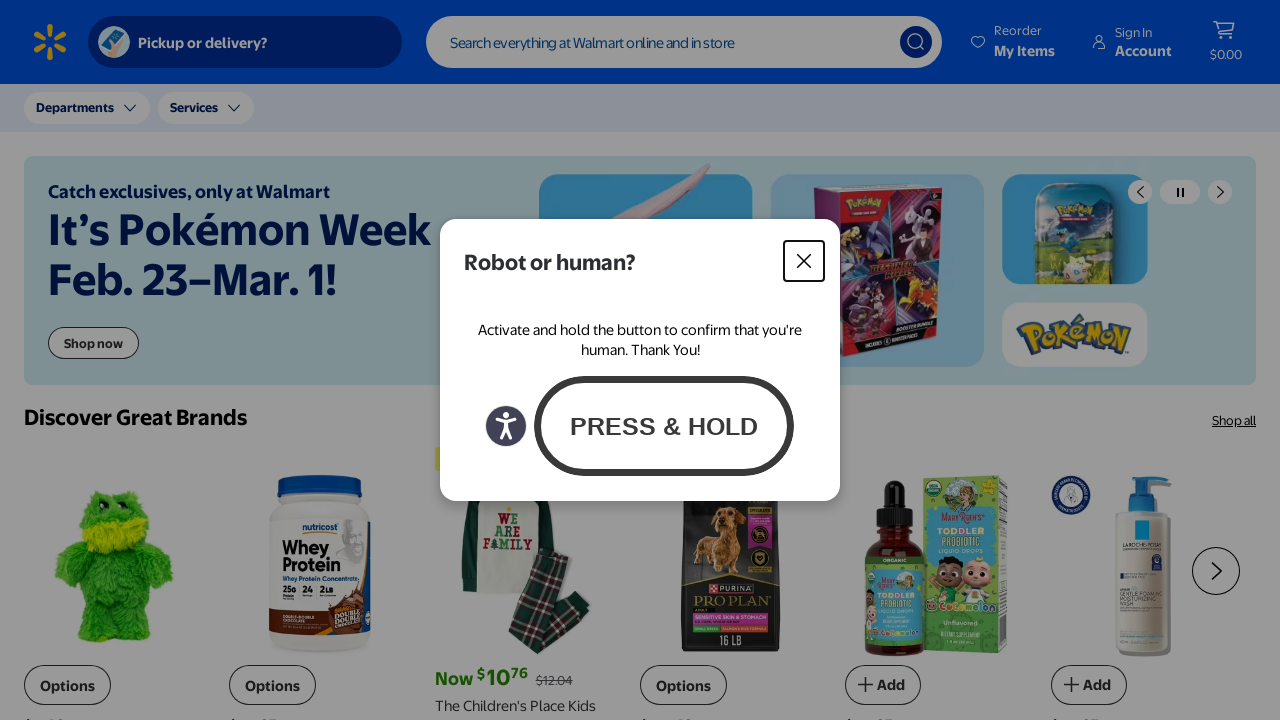

Extracted store name from URL: walmart
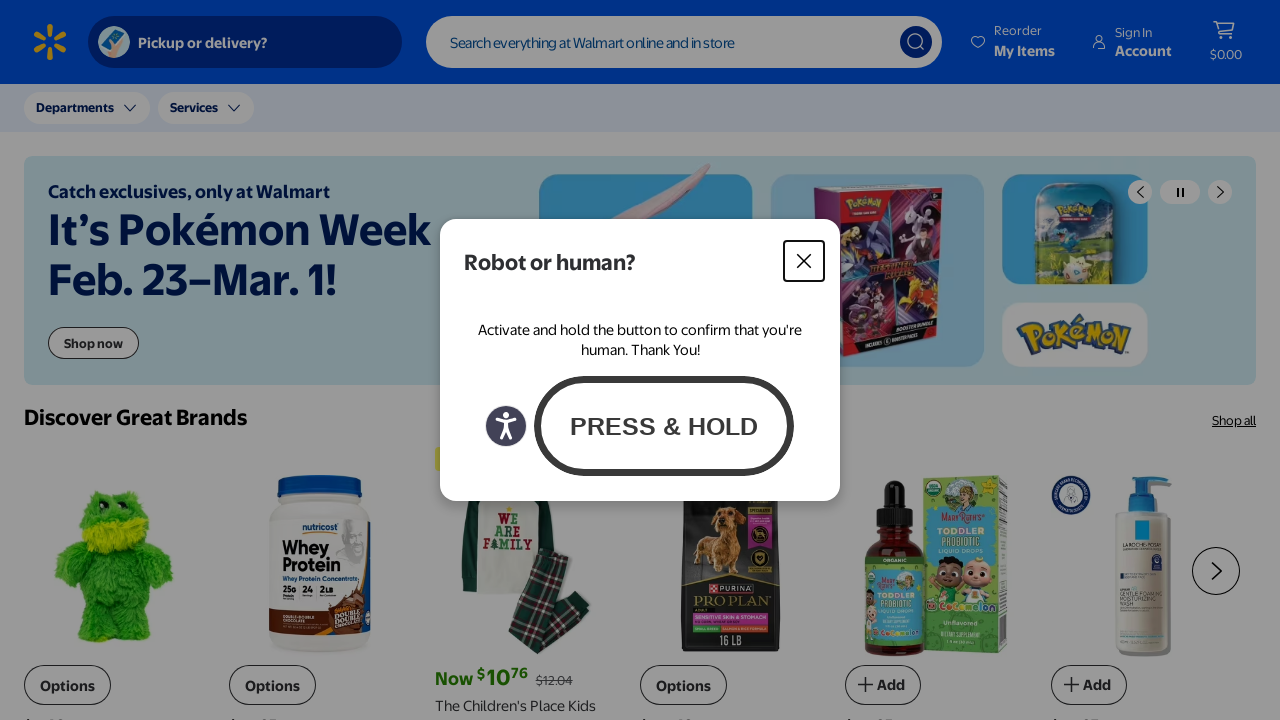

Title verification PASSED for https://walmart.com - store name 'walmart' found in title
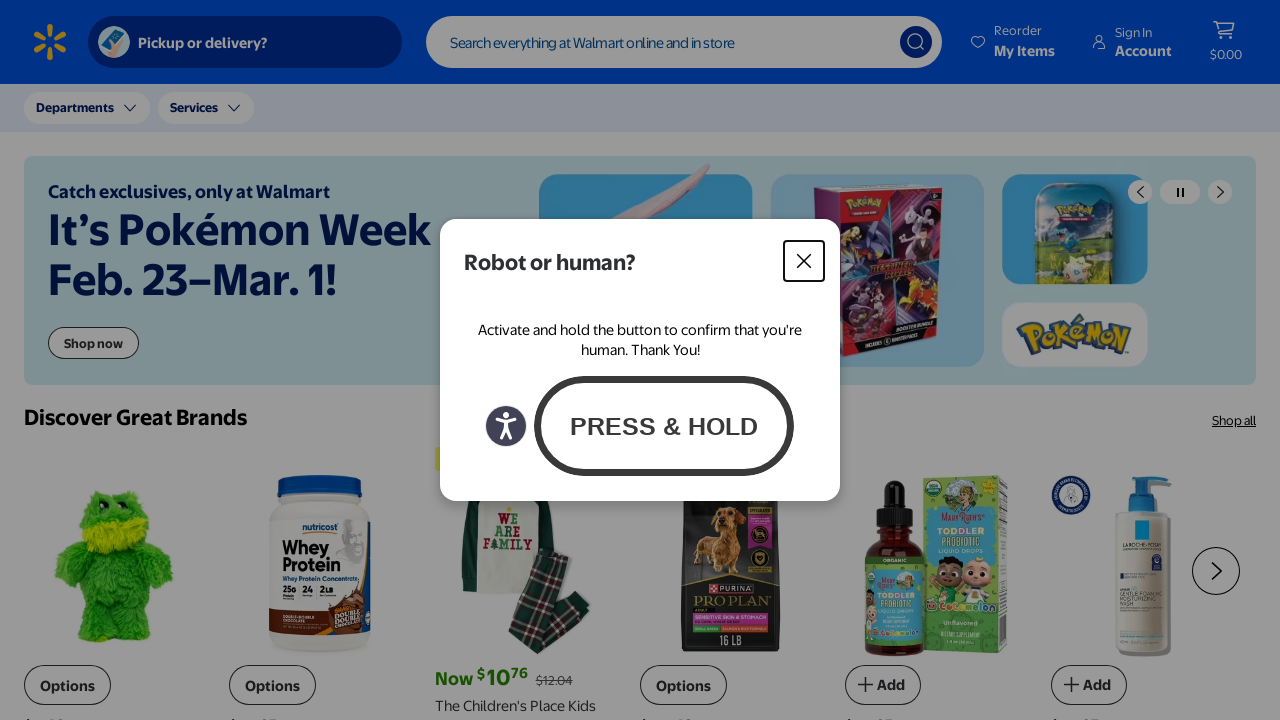

Navigated to https://westelm.com
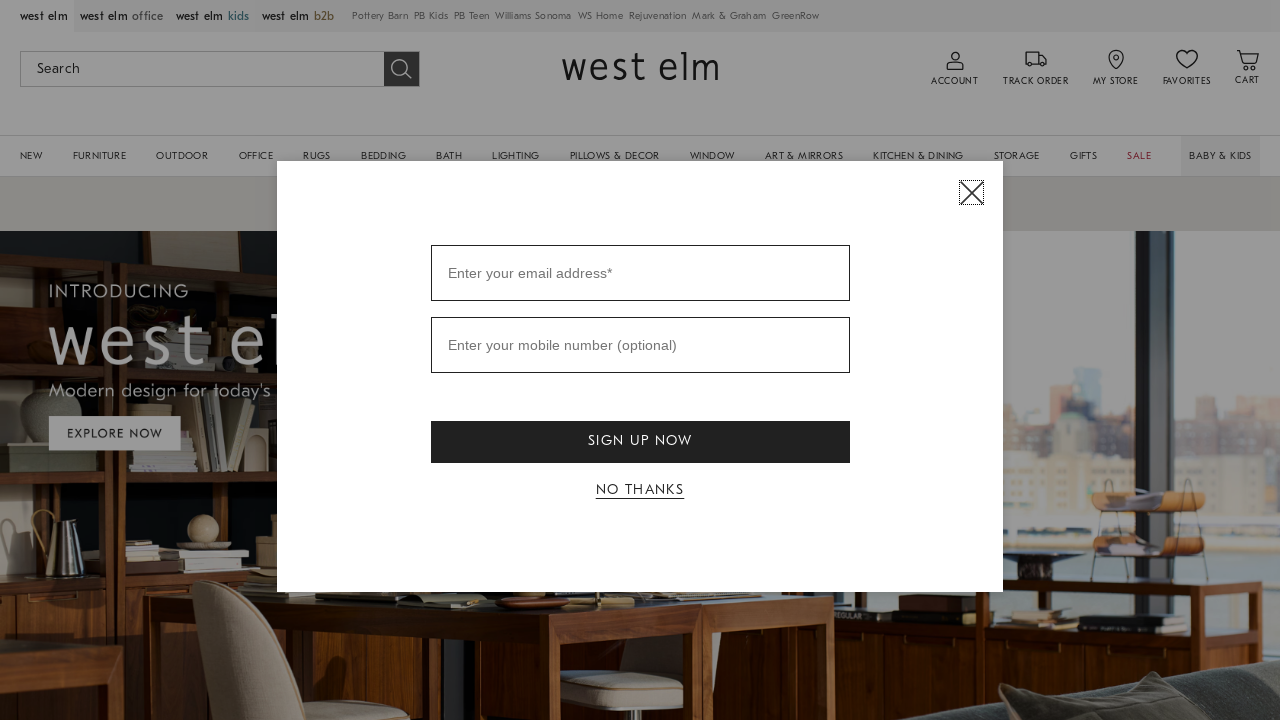

Retrieved page title: westelm:modernfurniture,homedecor,lighting&more
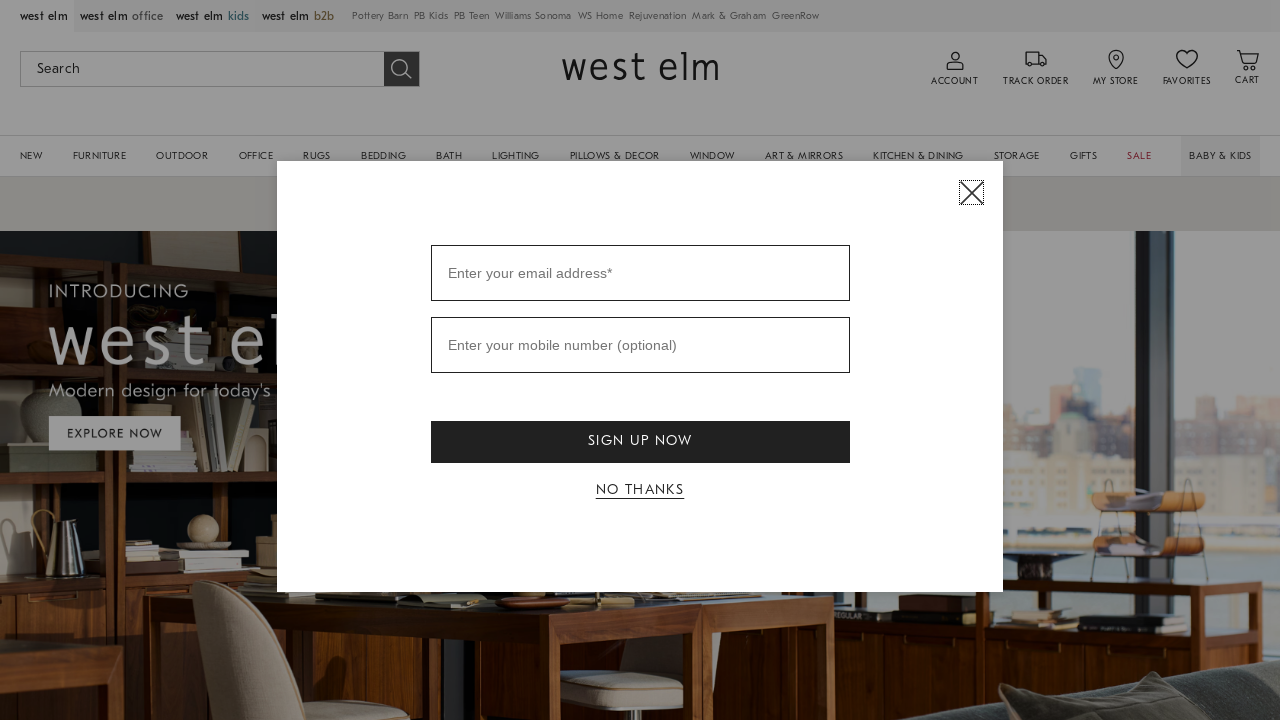

Extracted store name from URL: westelm
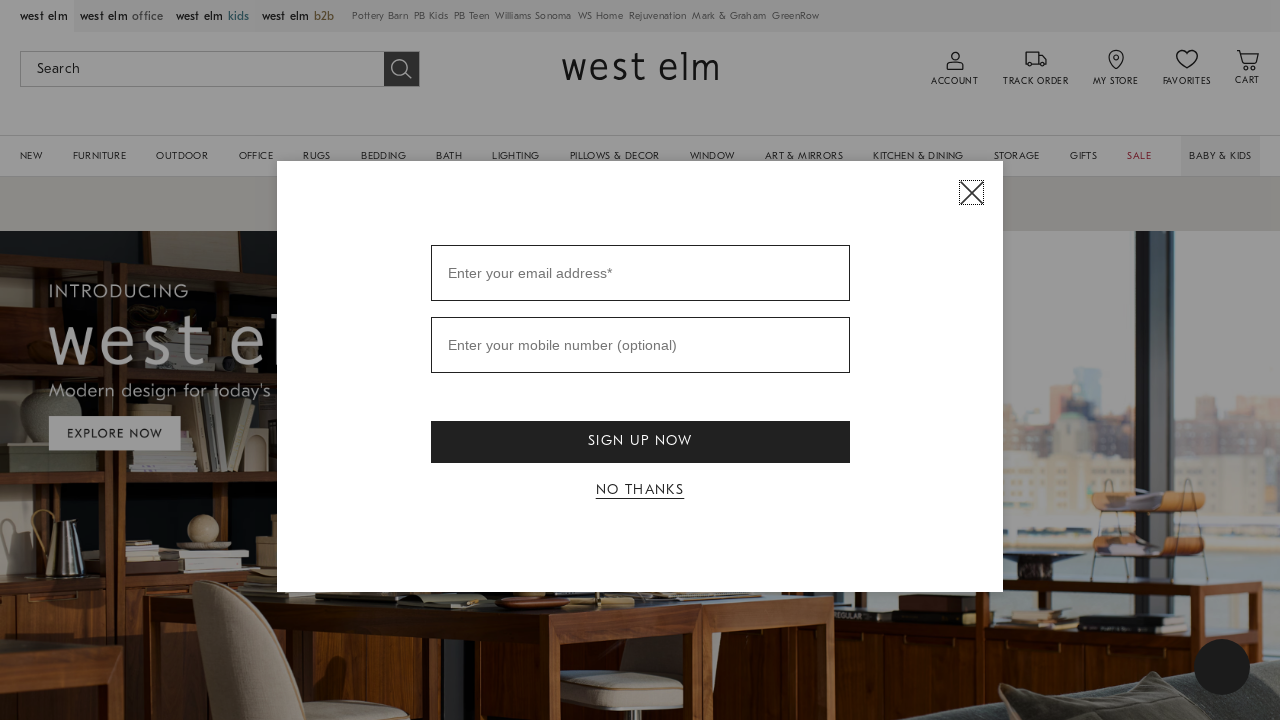

Title verification PASSED for https://westelm.com - store name 'westelm' found in title
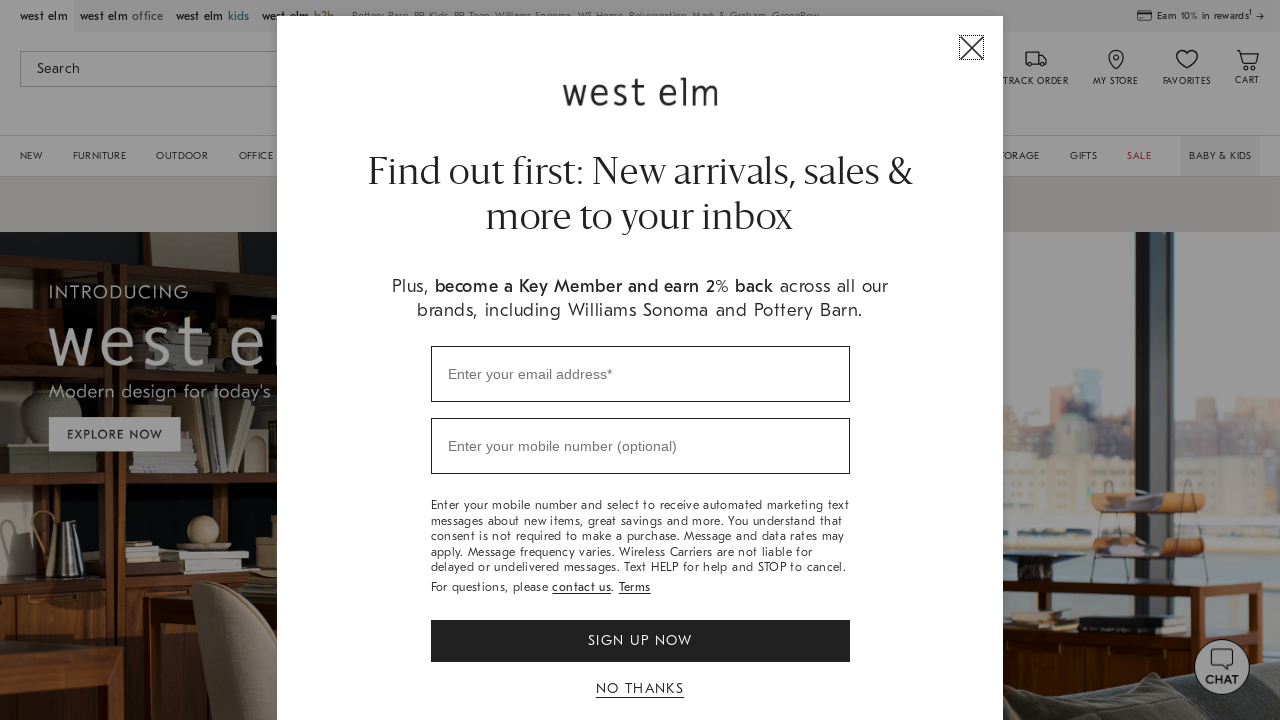

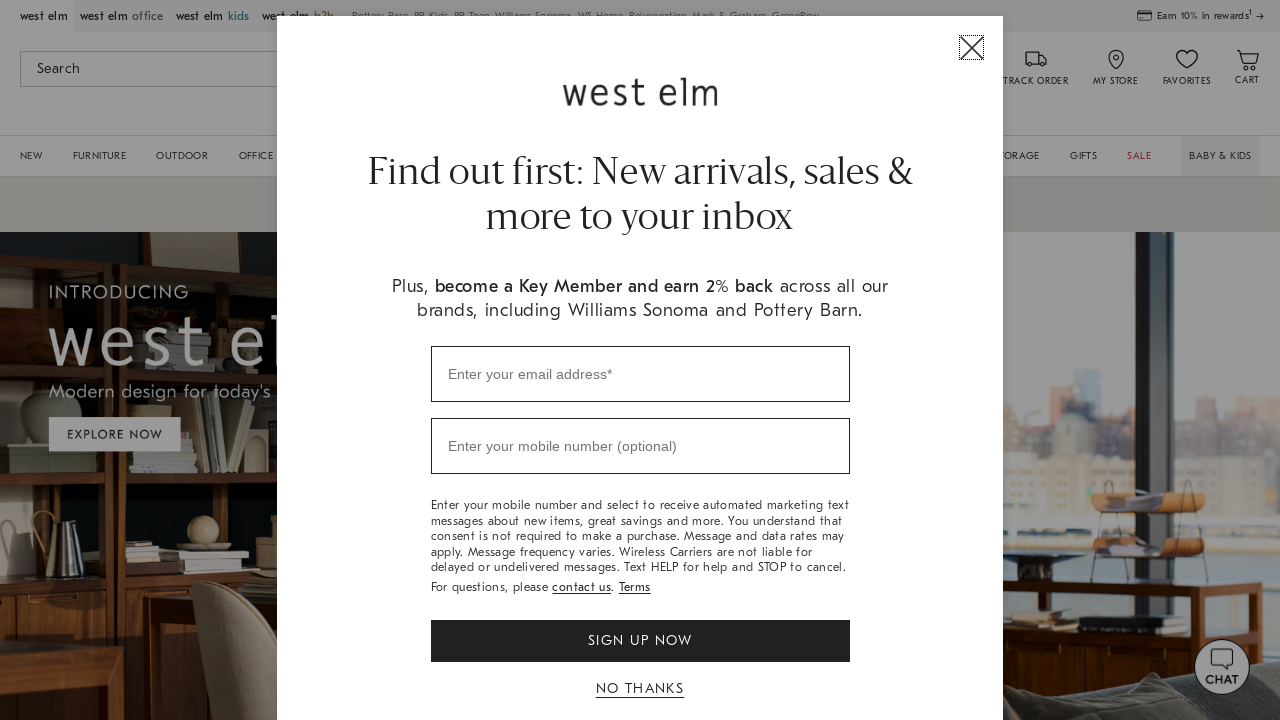